Navigates to the Cityline events website (Chinese version) and scrolls through the page to load more events via infinite scrolling, verifying that event content loads properly.

Starting URL: https://www.cityline.com/tc/

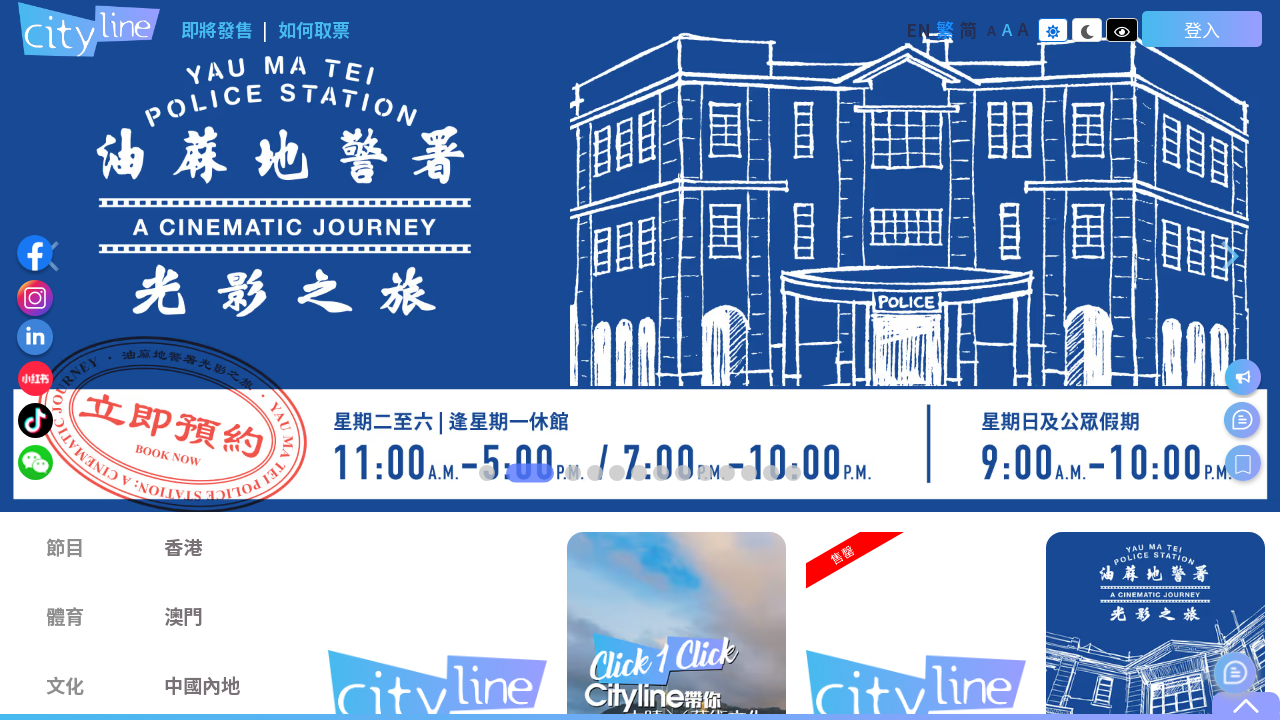

Waited for page to reach networkidle load state
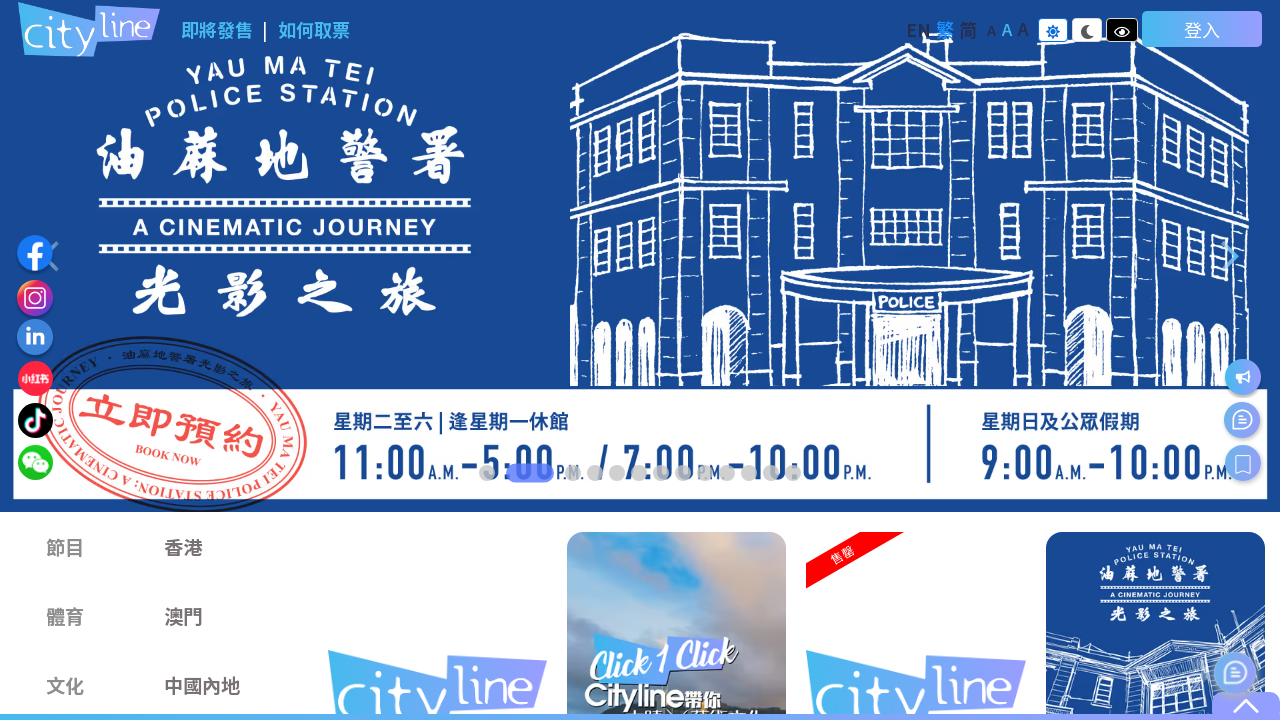

Event images loaded successfully
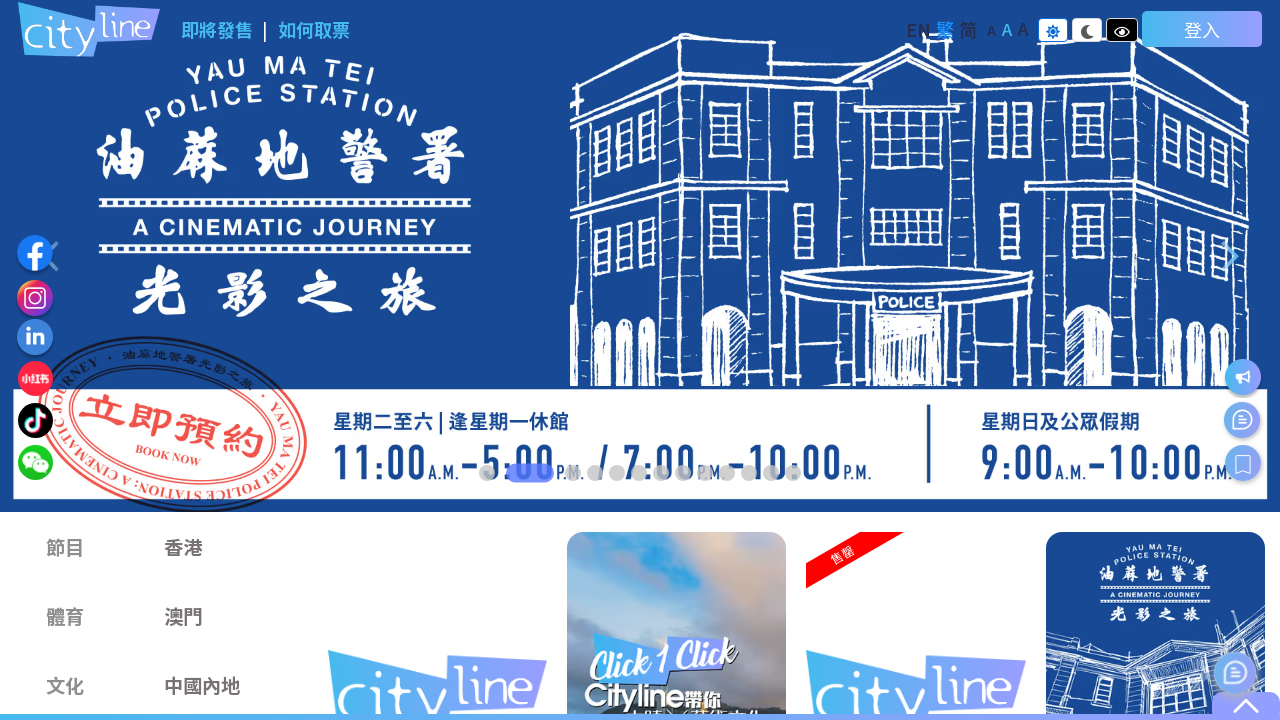

Event boxes are now visible
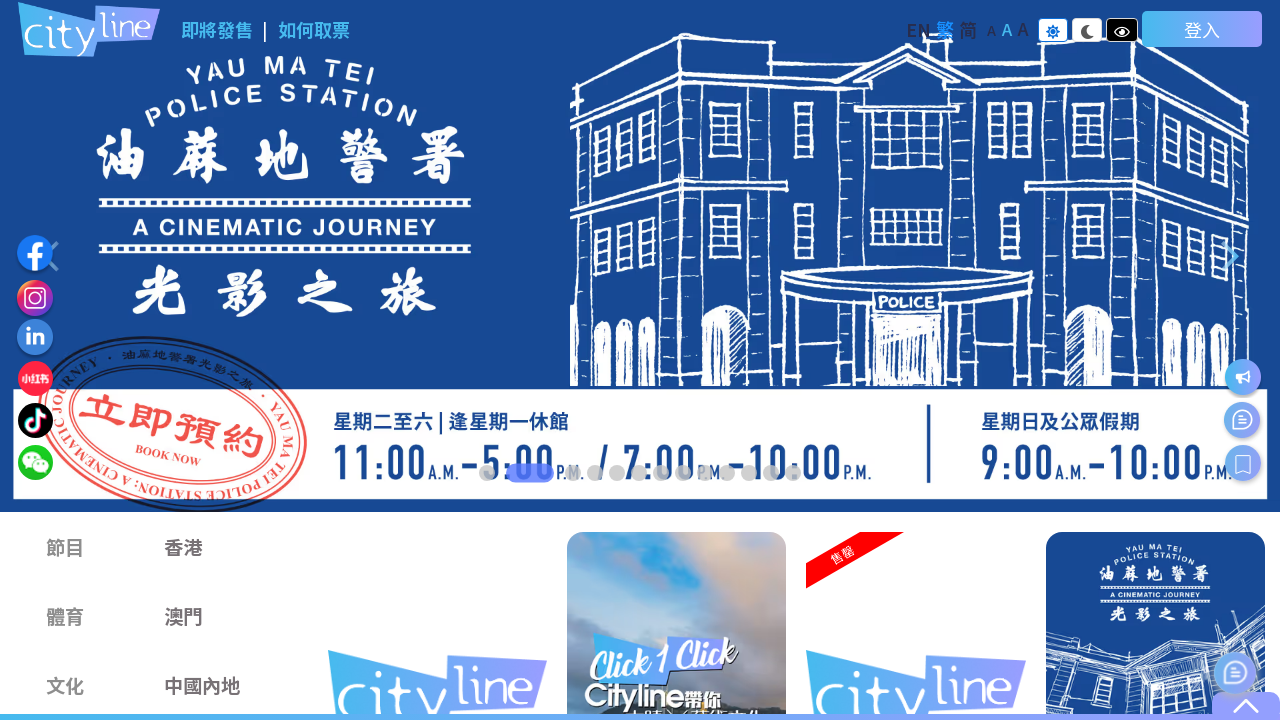

Scrolled to bottom of page (scroll iteration 1 of 5)
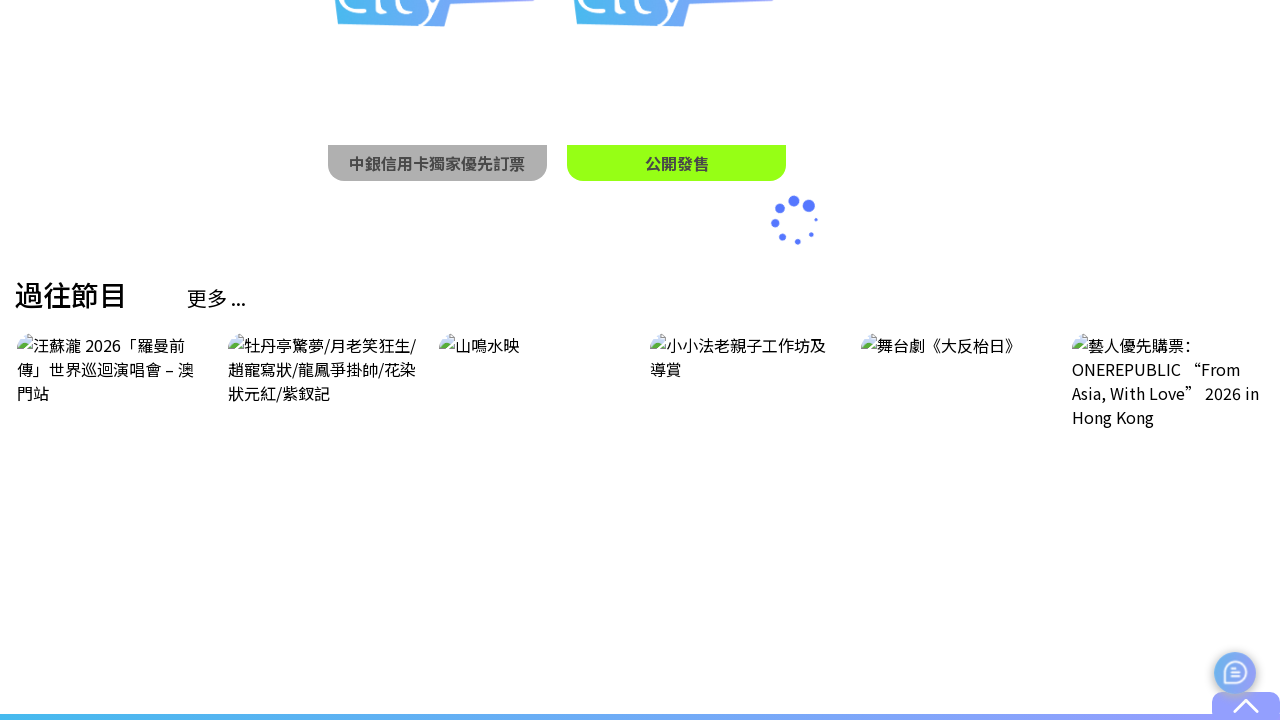

Waited 2 seconds for new content to load
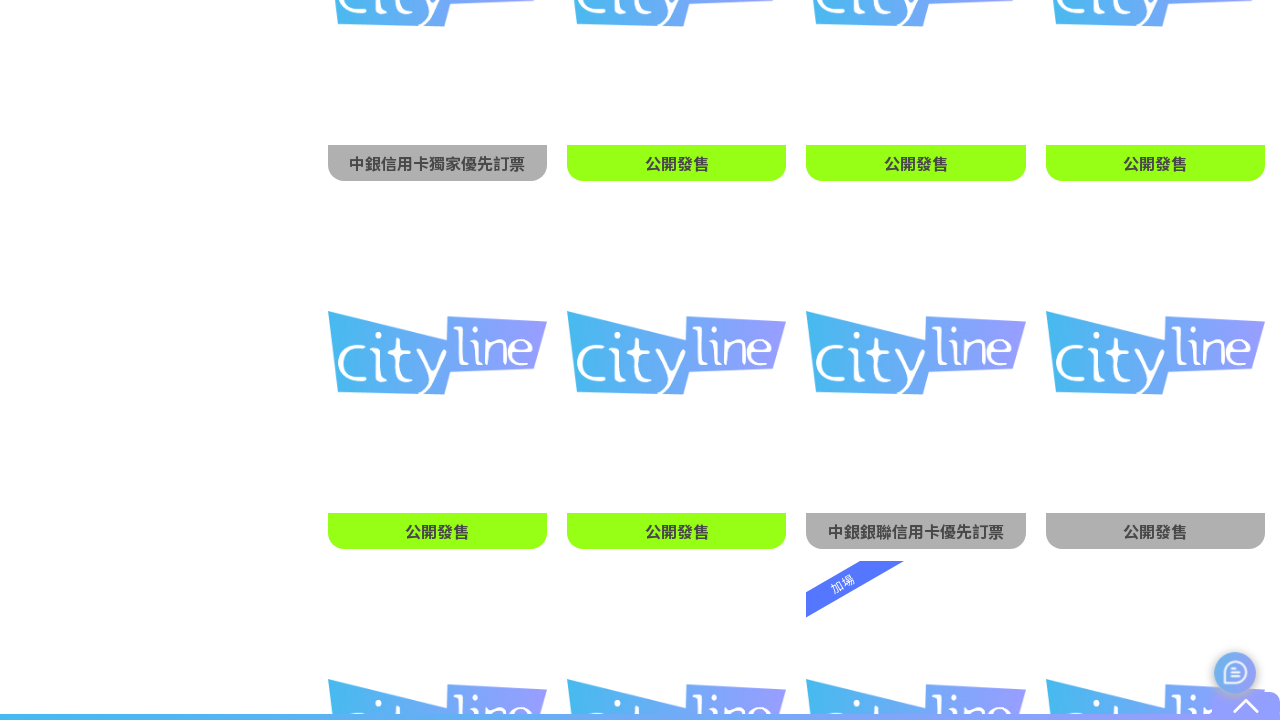

Scrolled to bottom of page (scroll iteration 2 of 5)
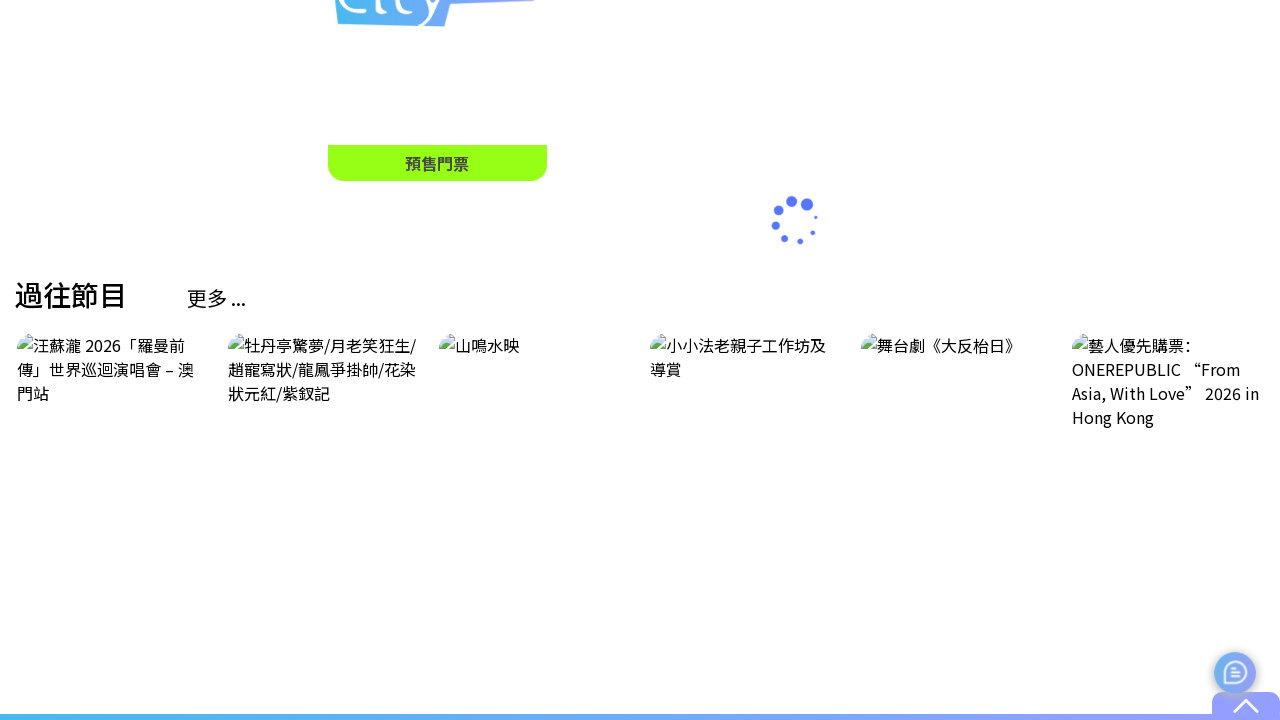

Waited 2 seconds for new content to load
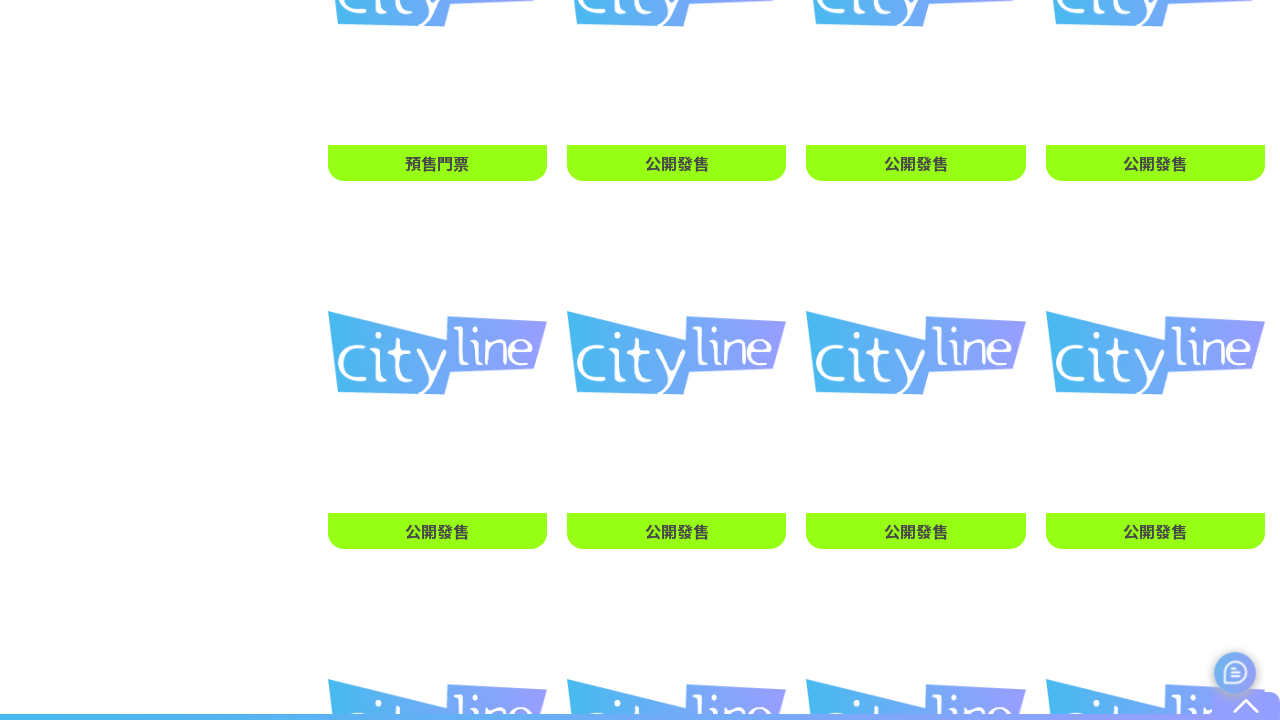

Scrolled to bottom of page (scroll iteration 3 of 5)
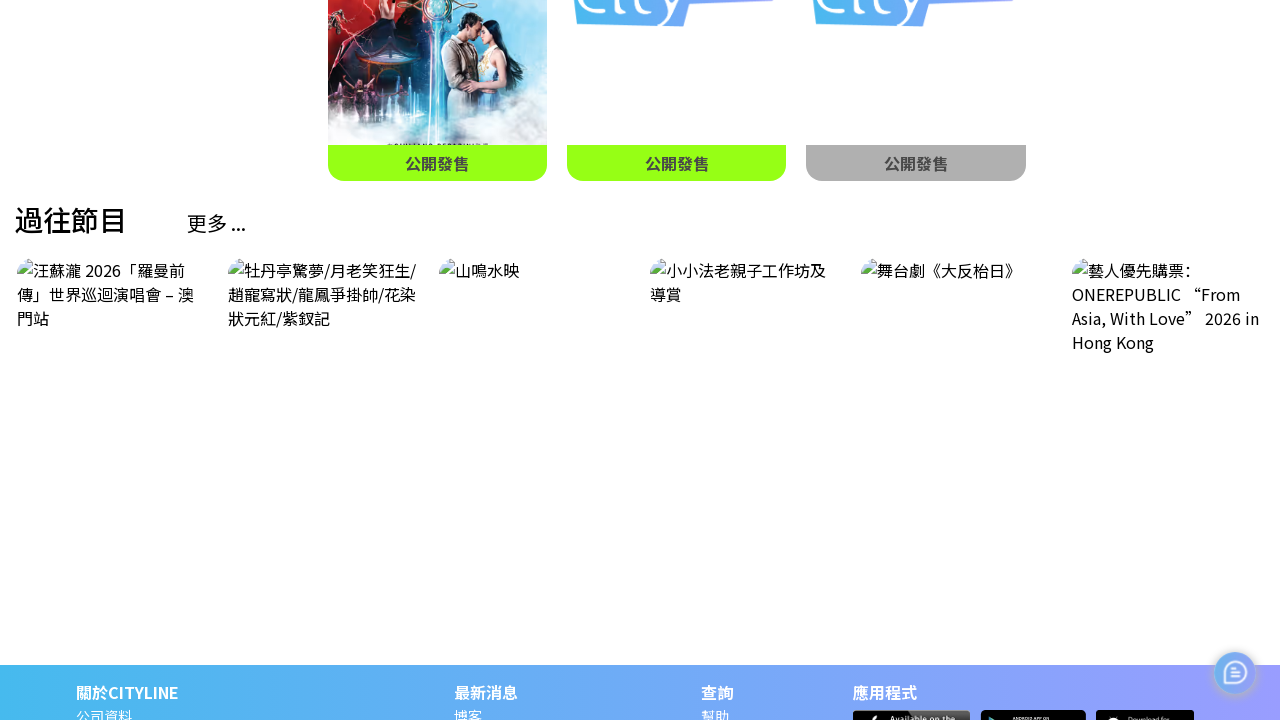

Waited 2 seconds for new content to load
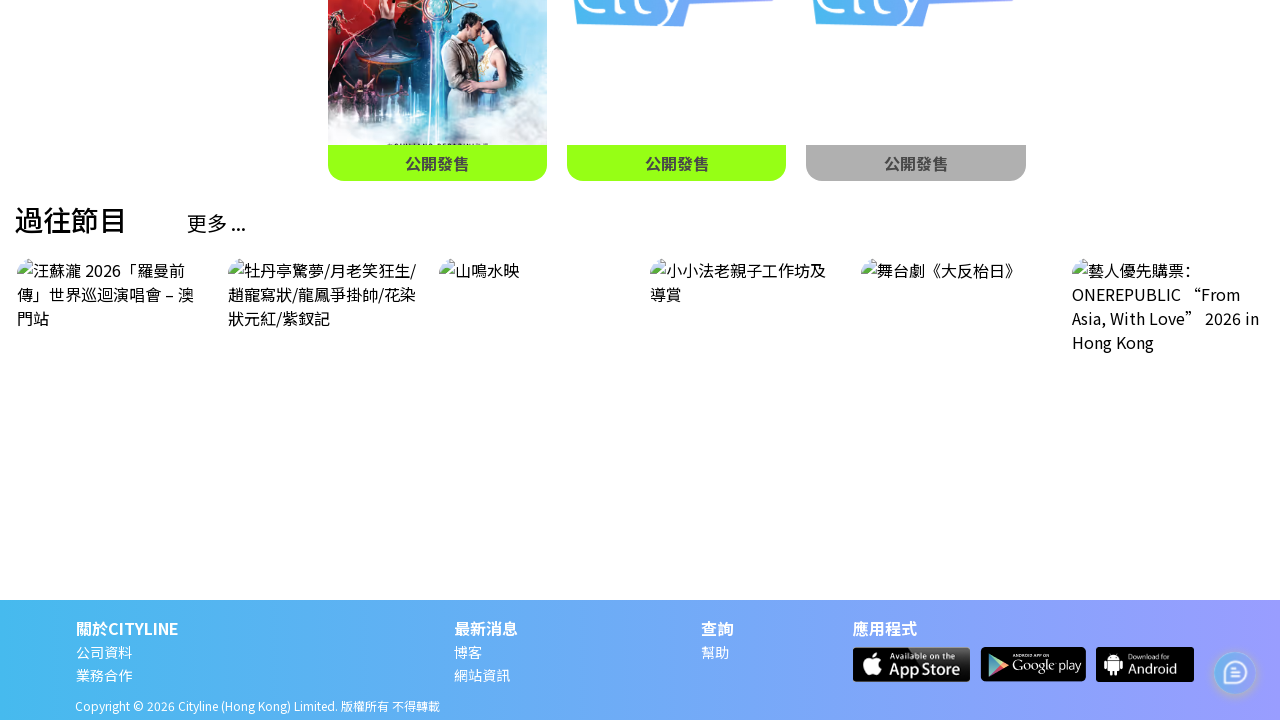

Scrolled to bottom of page (scroll iteration 4 of 5)
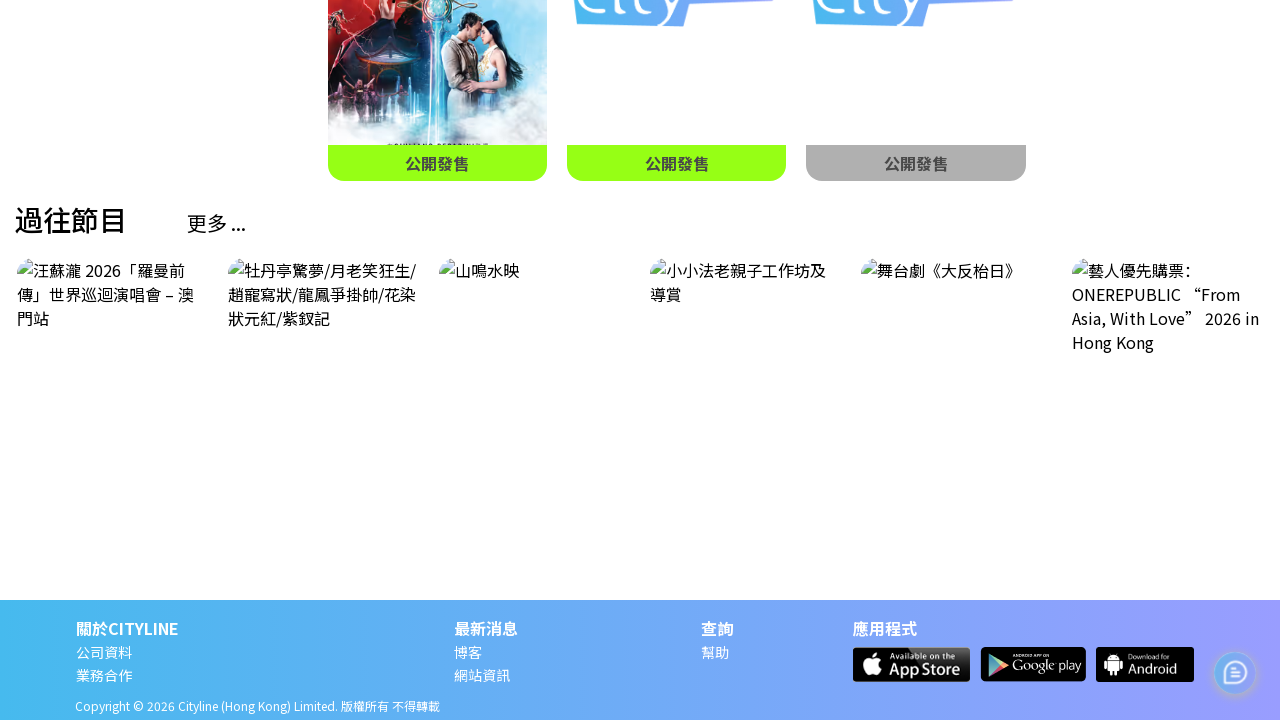

Waited 2 seconds for new content to load
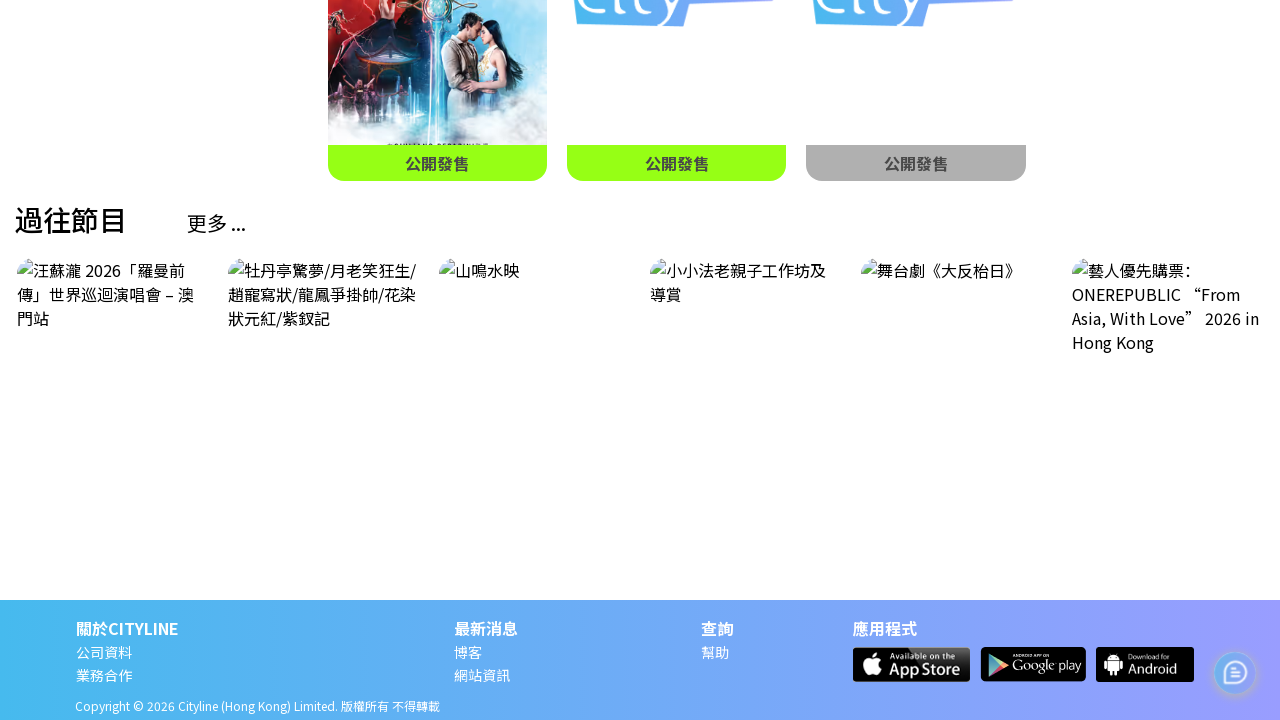

Scrolled to bottom of page (scroll iteration 5 of 5)
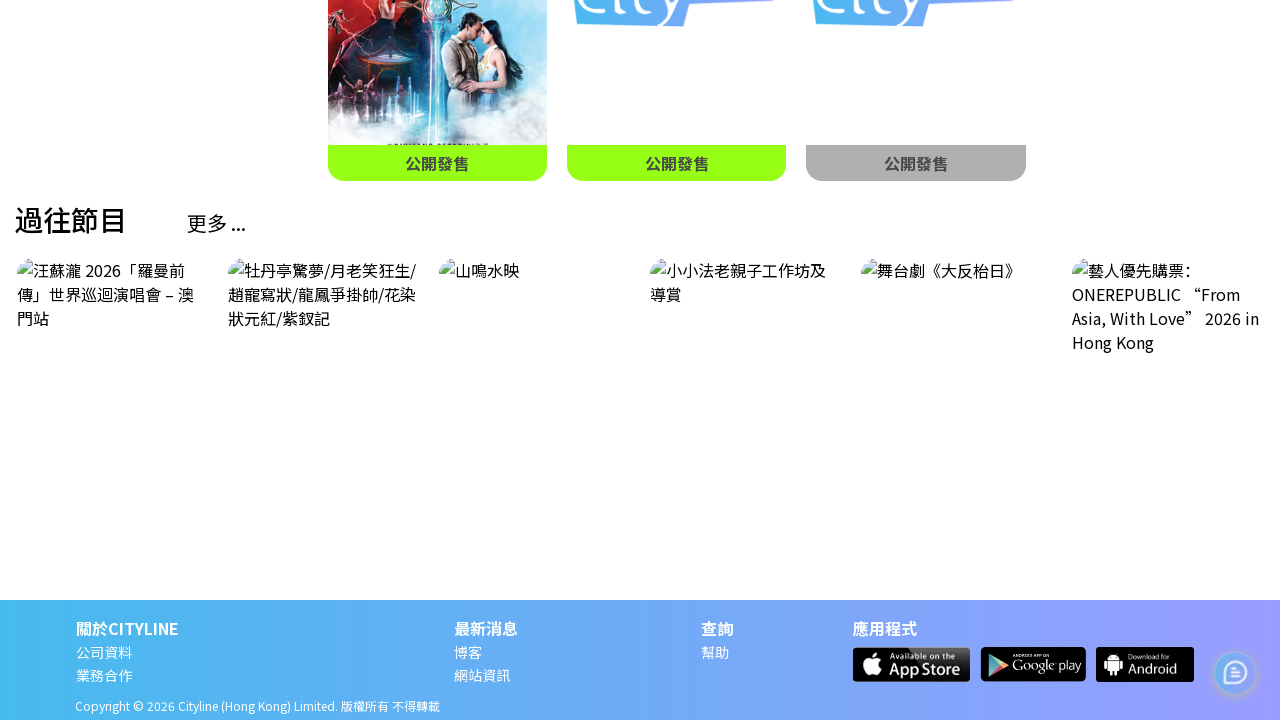

Waited 2 seconds for new content to load
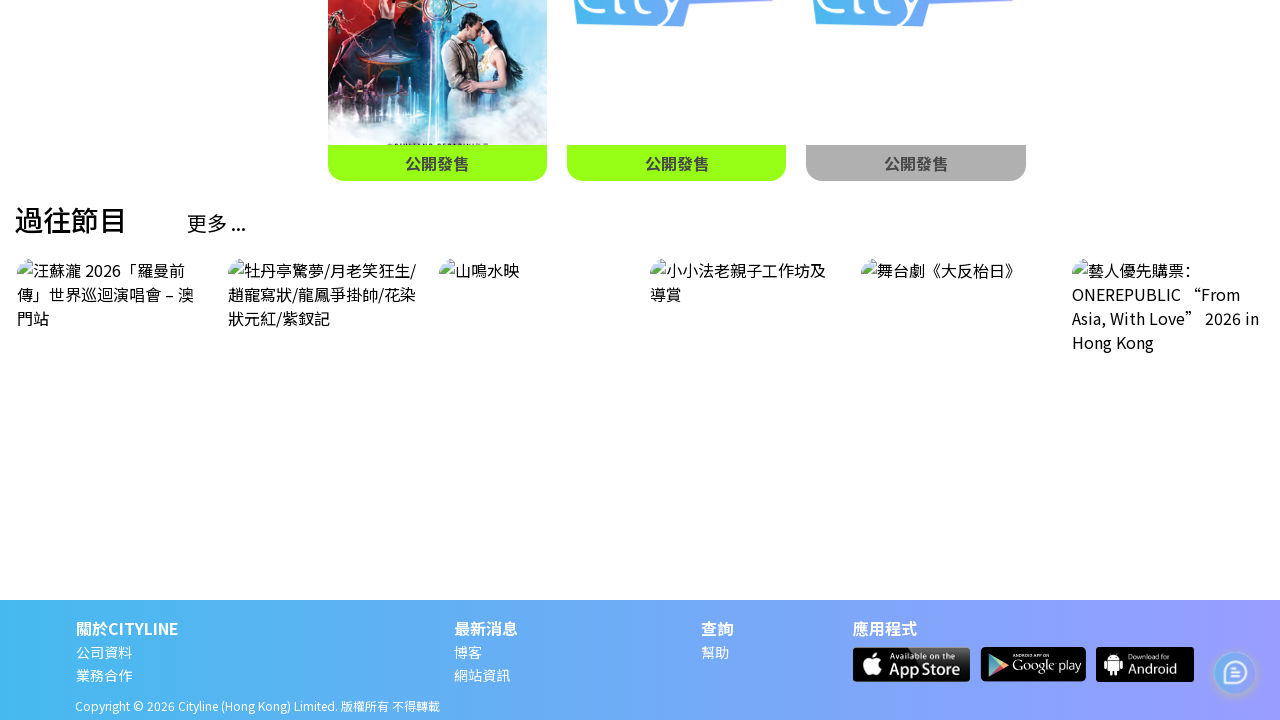

Verified event boxes remain visible after all scrolling
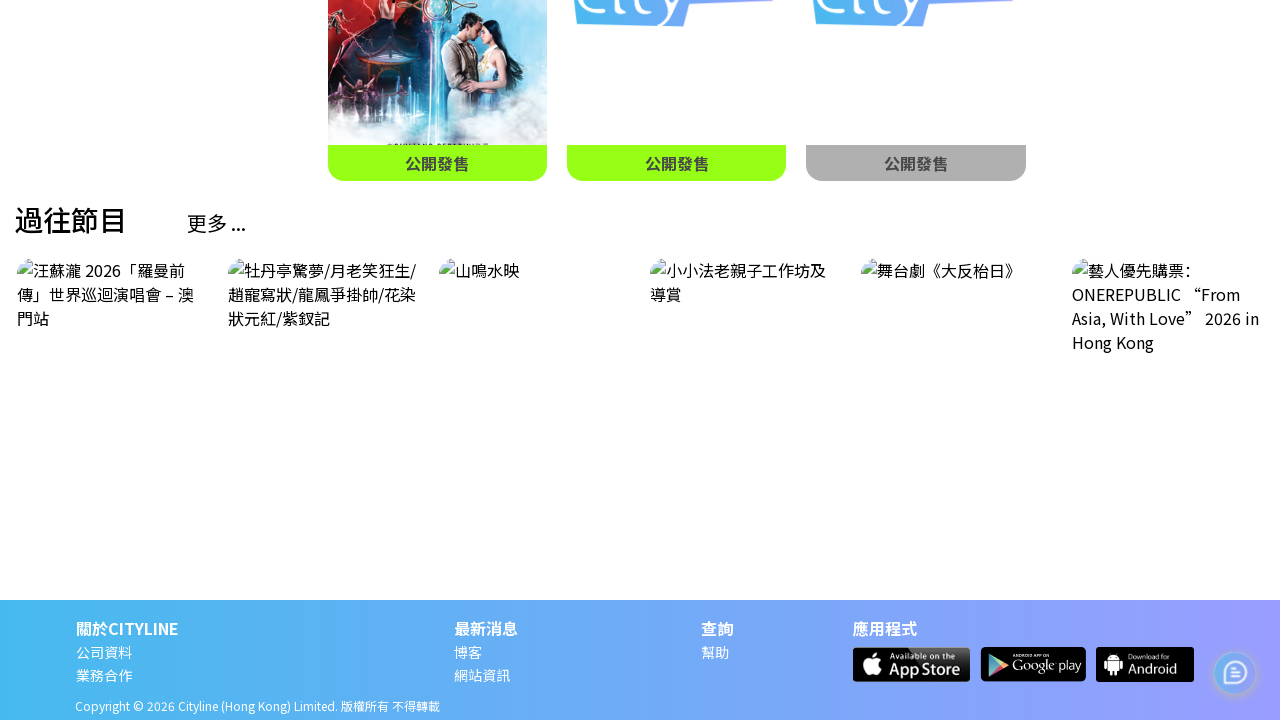

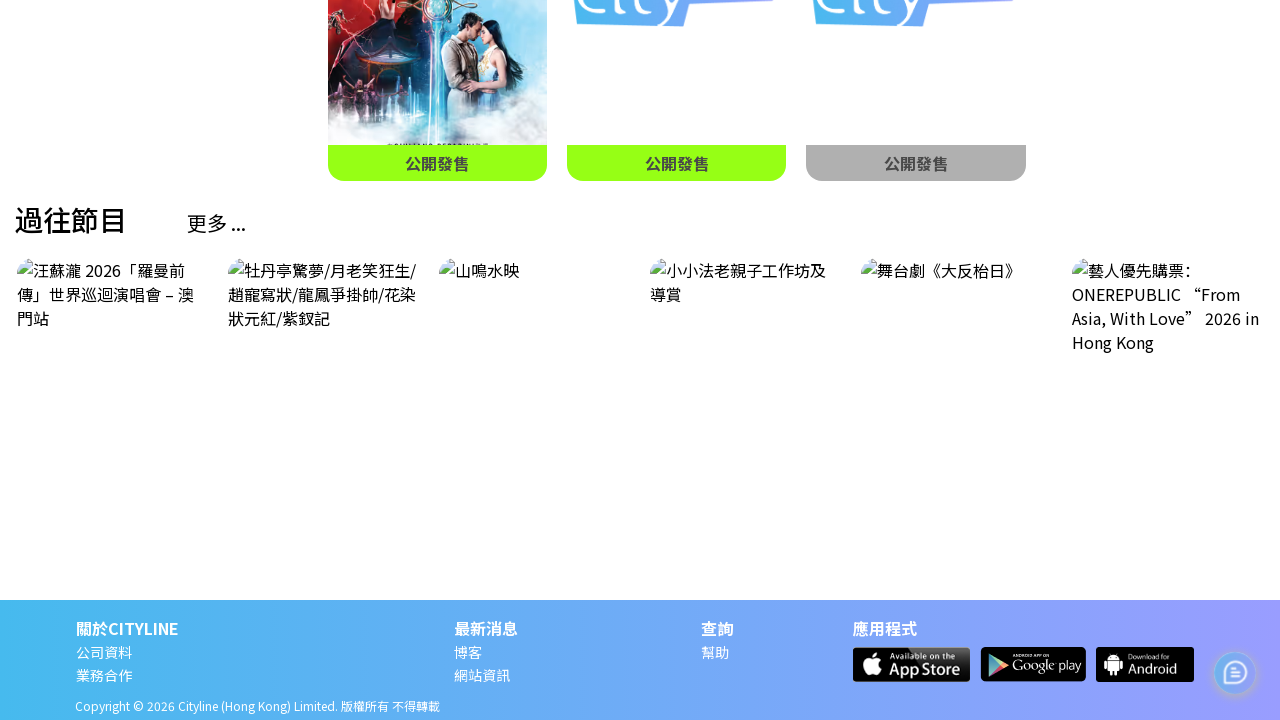